Tests confirmation alert handling by clicking a button and accepting the confirmation dialog

Starting URL: https://demoqa.com/alerts

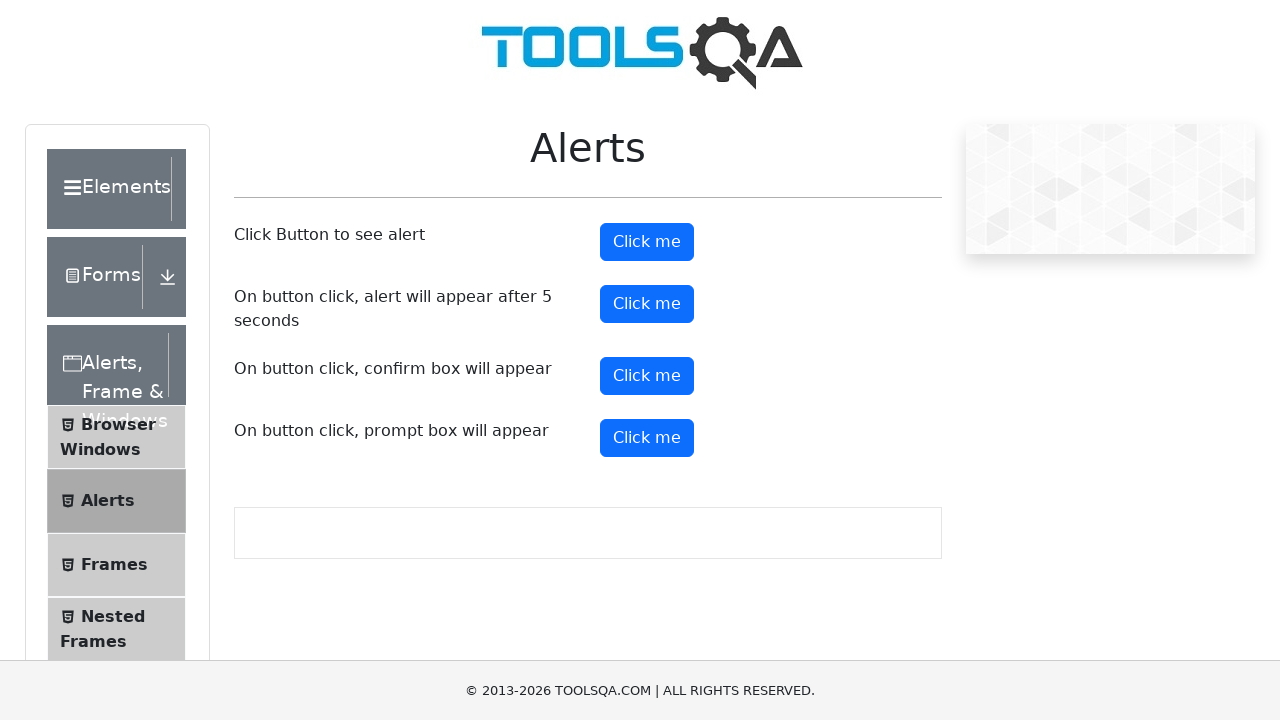

Set up dialog handler to accept confirmation alerts
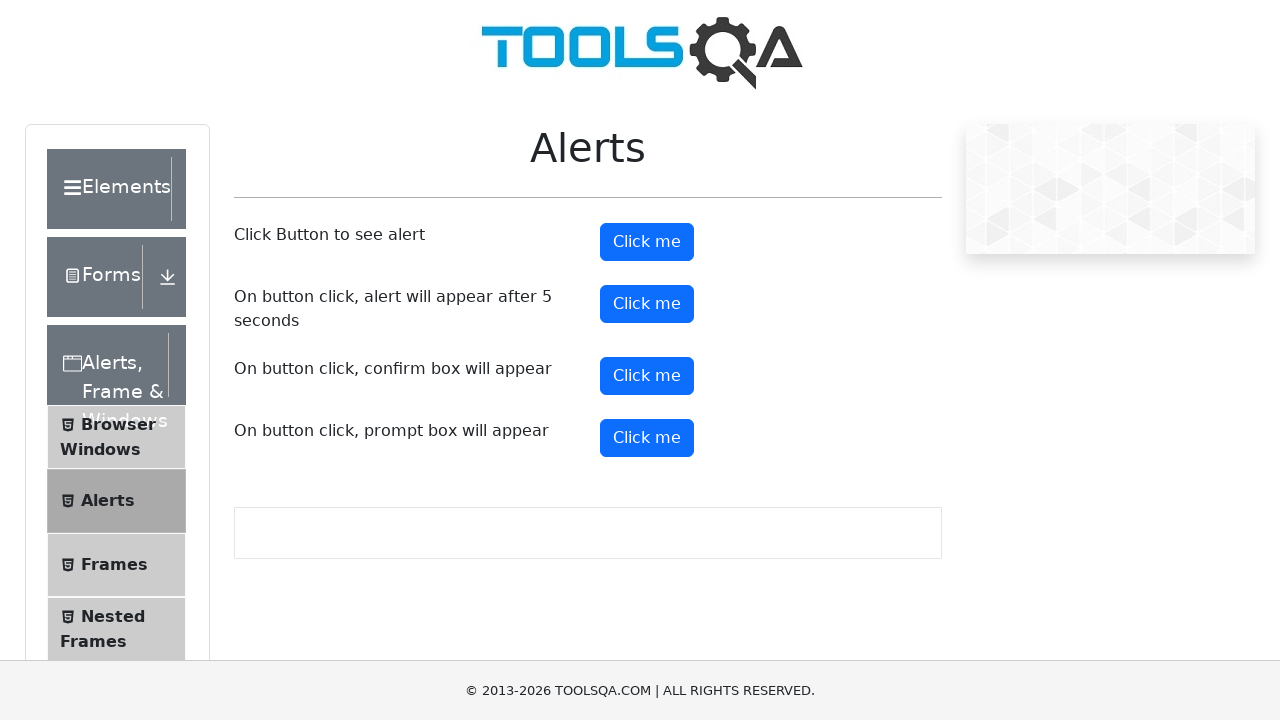

Clicked confirm button to trigger confirmation alert at (647, 376) on #confirmButton
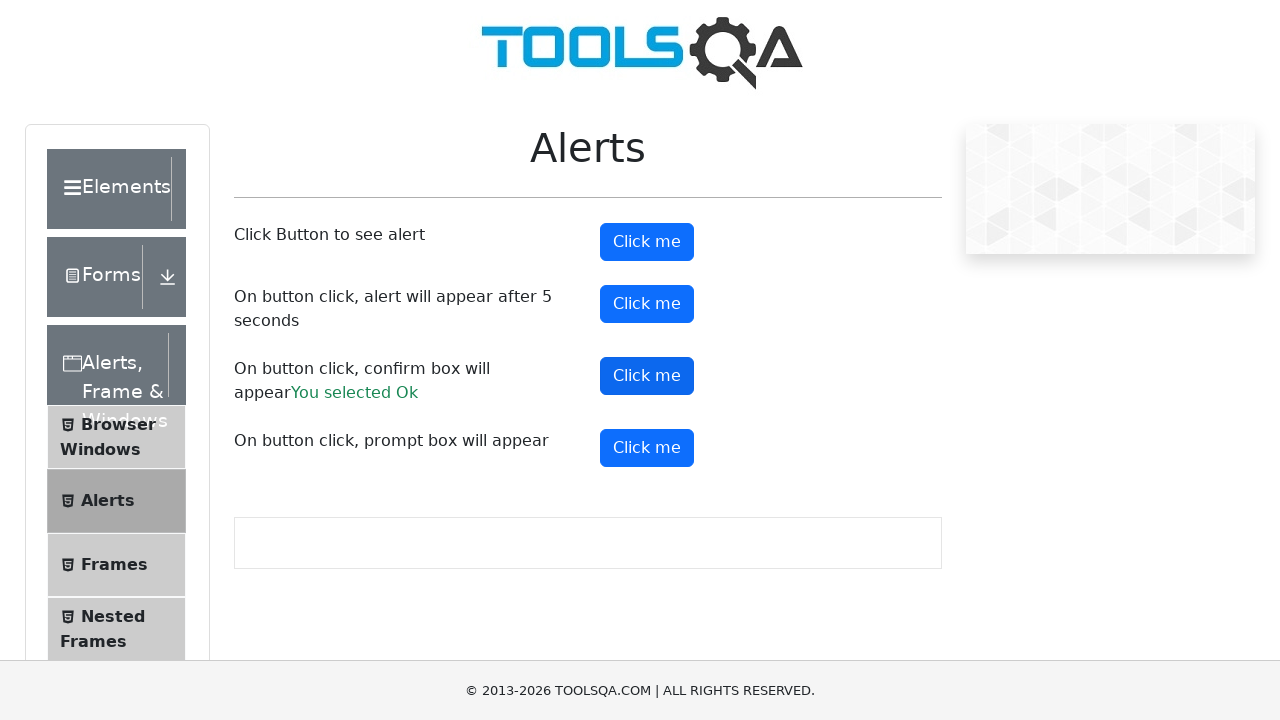

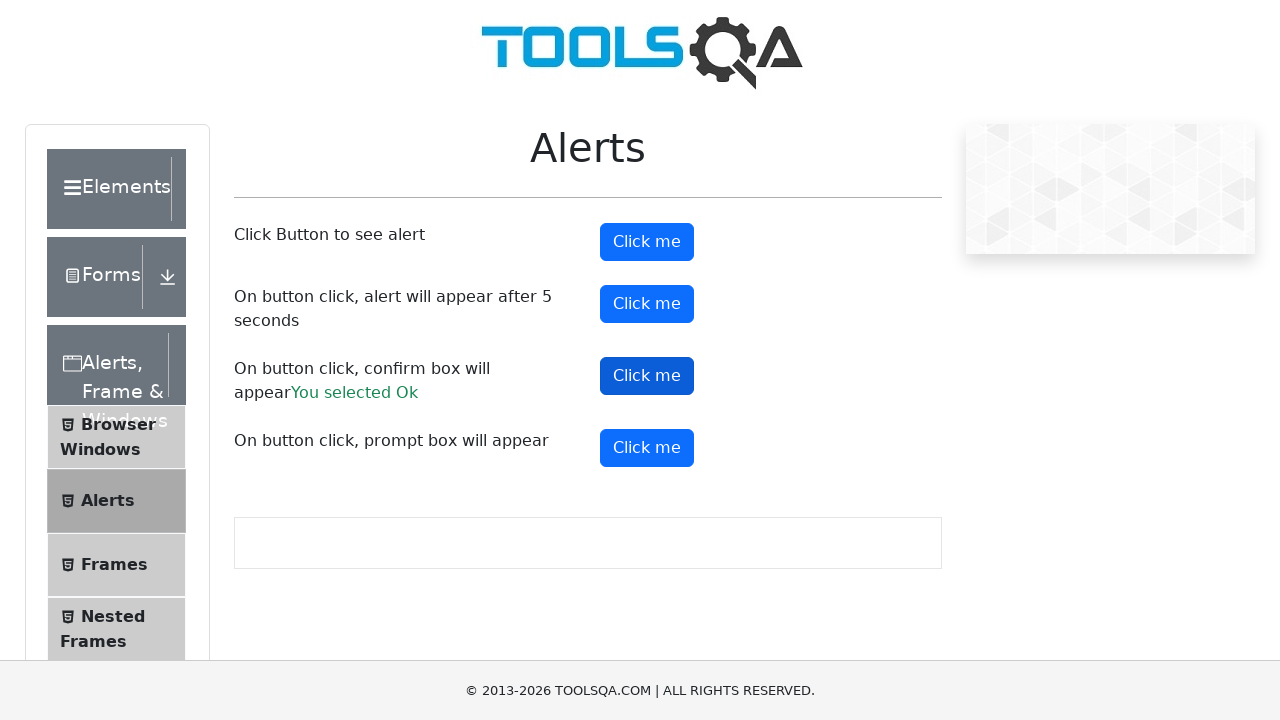